Simple test that navigates to TechTheos website, maximizes the browser window, and verifies the page loads by checking the title.

Starting URL: https://www.techtheos.com/

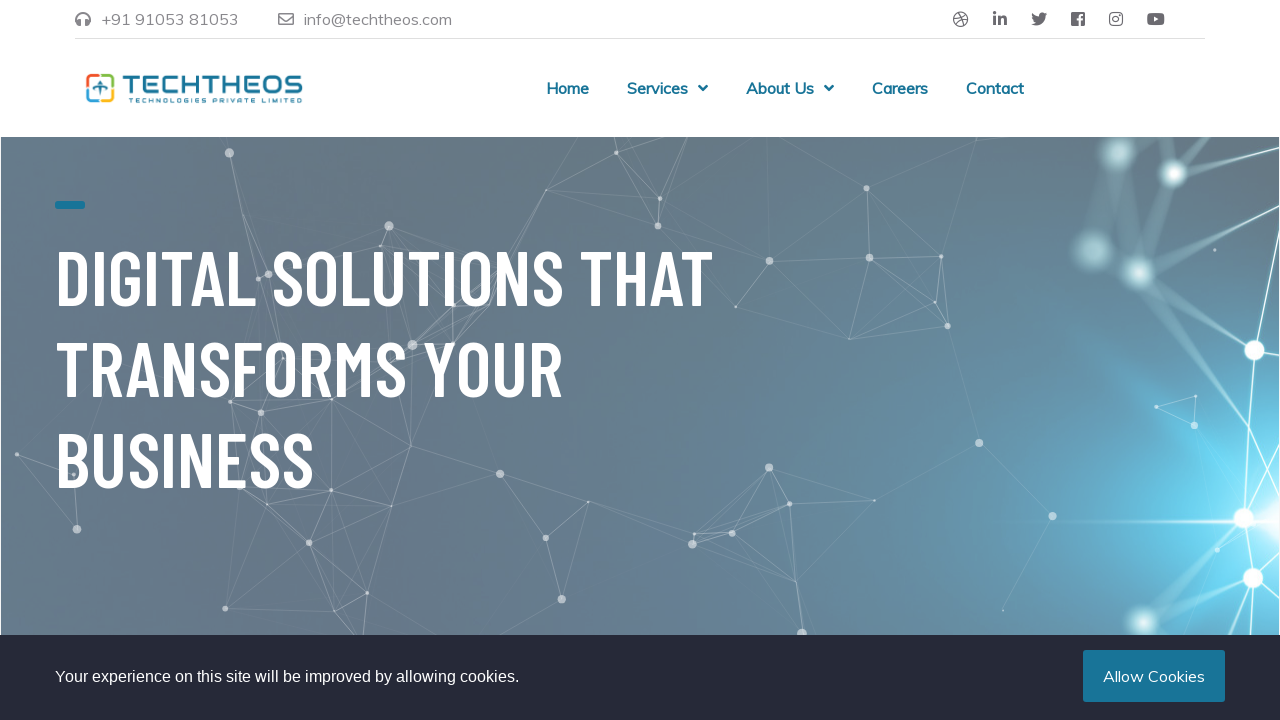

Waited for page to reach domcontentloaded state
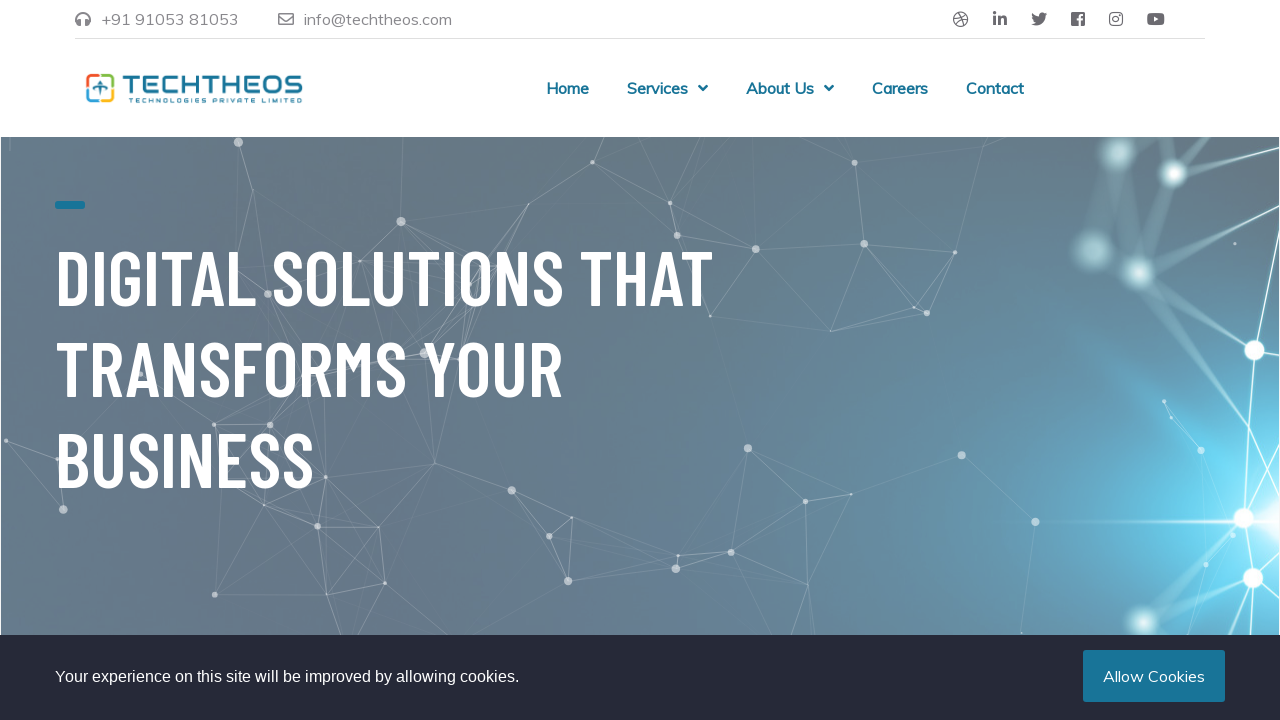

Retrieved page title
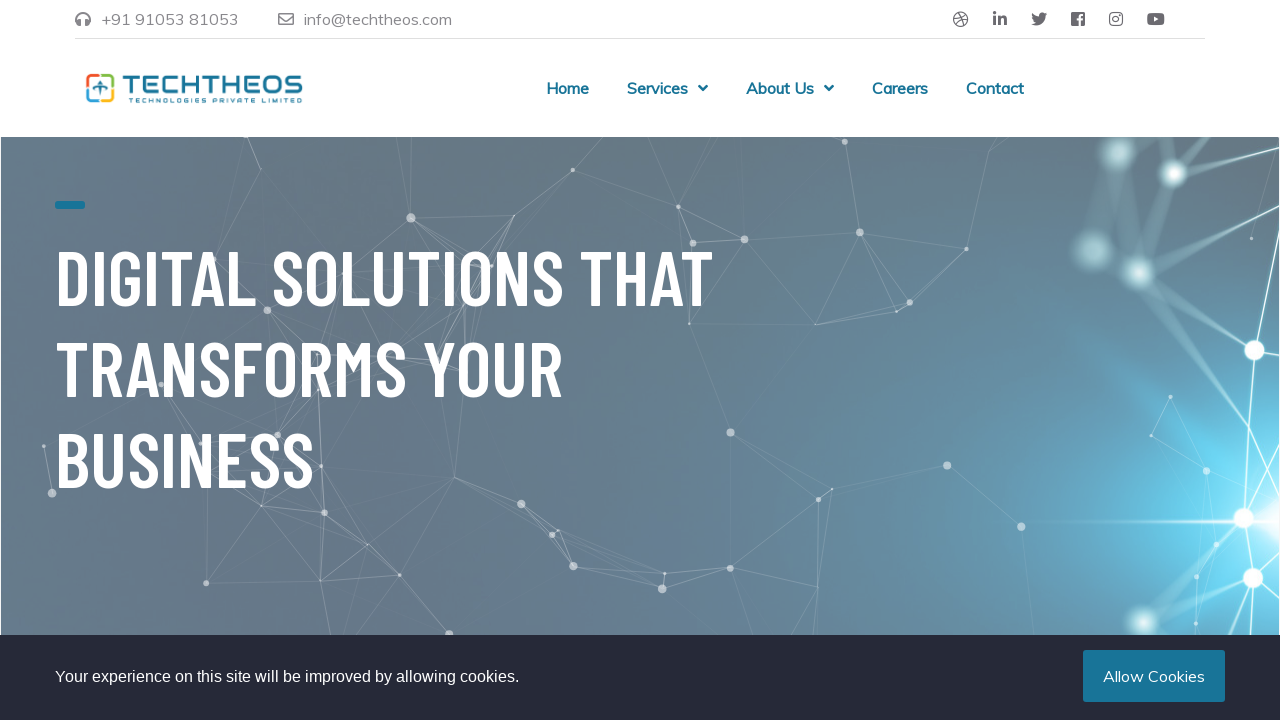

Verified page title is not empty
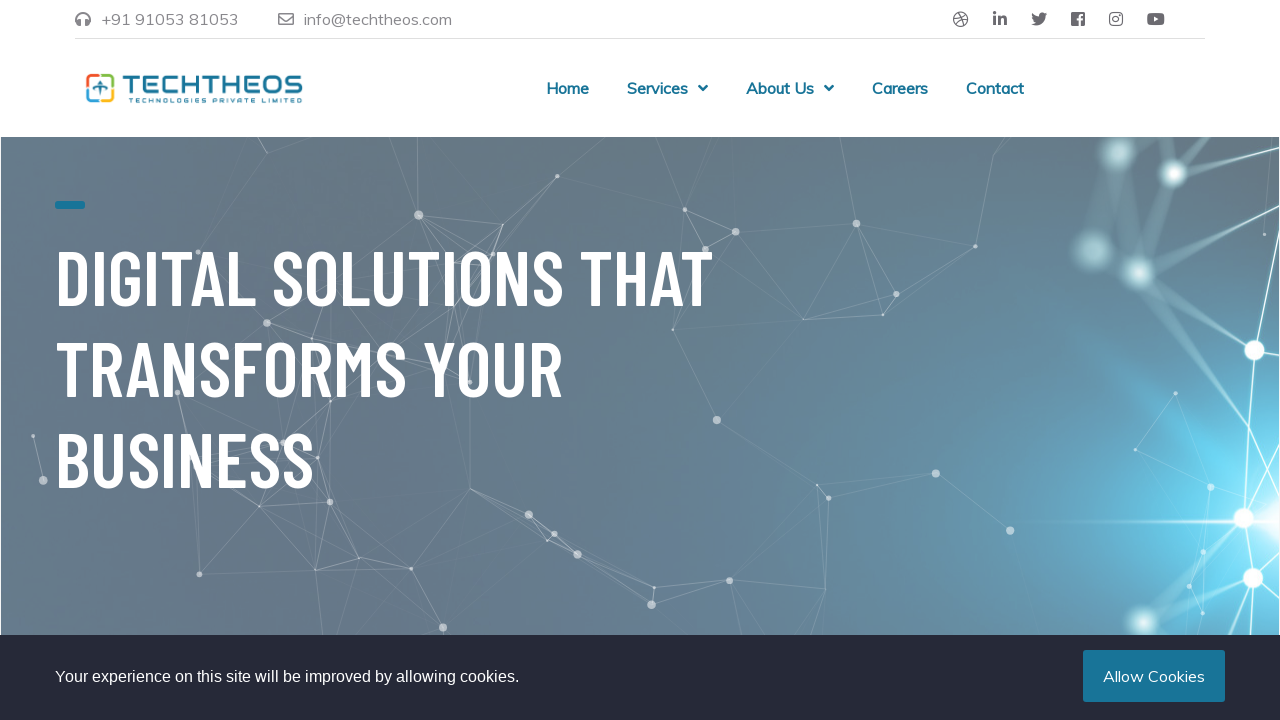

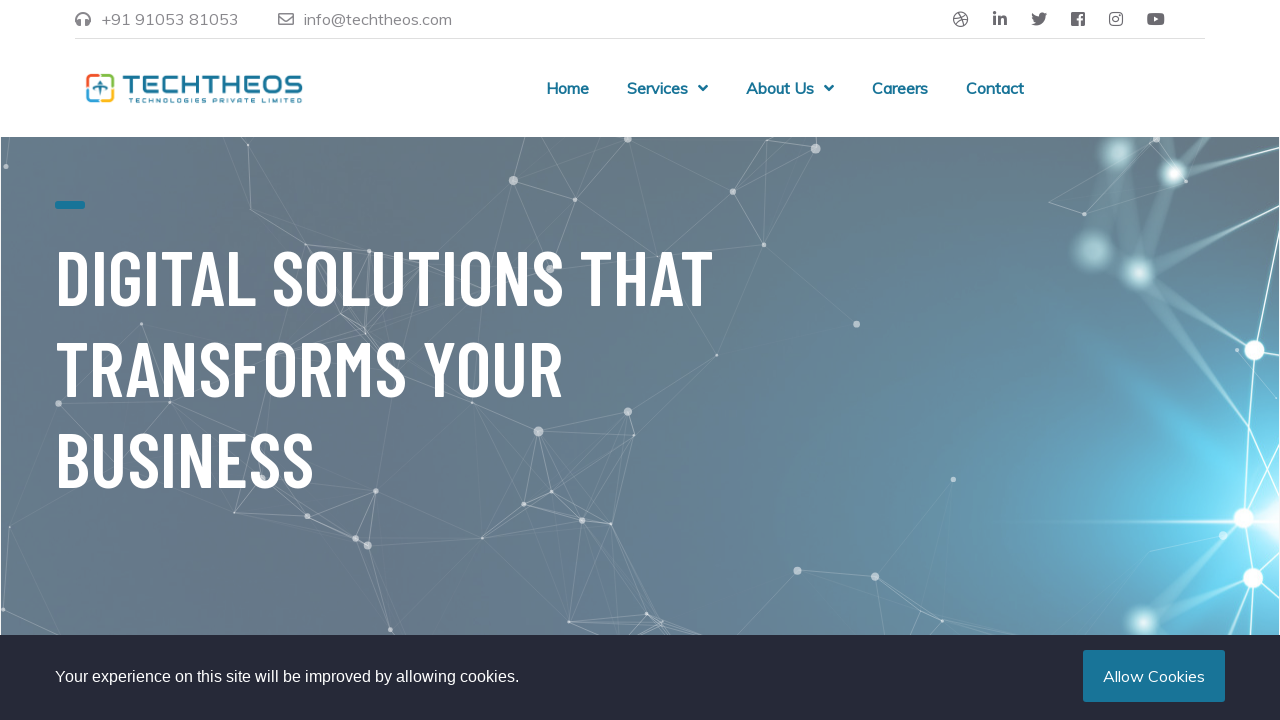